Tests the dog search functionality on ss.lv by clicking on the dogs/puppies category, filling in age filter fields, and clicking the search button

Starting URL: https://www.ss.lv/

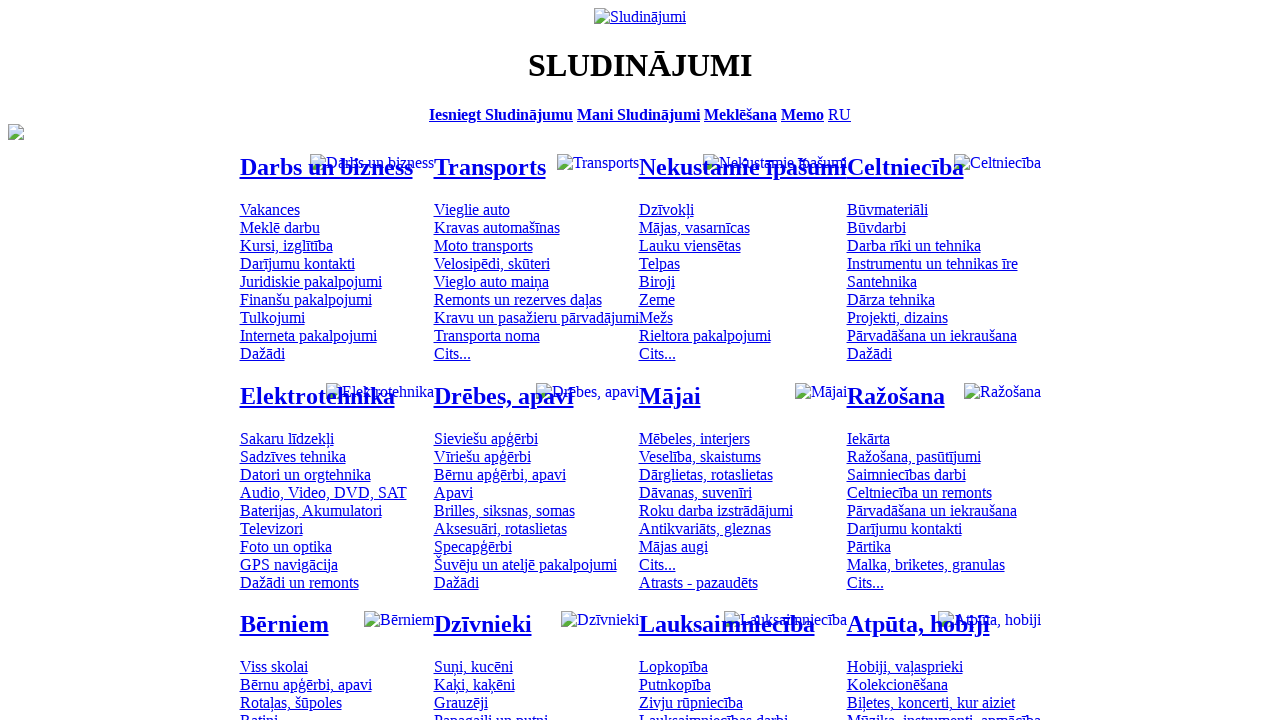

Clicked on dogs/puppies category link at (473, 667) on #mtd_300
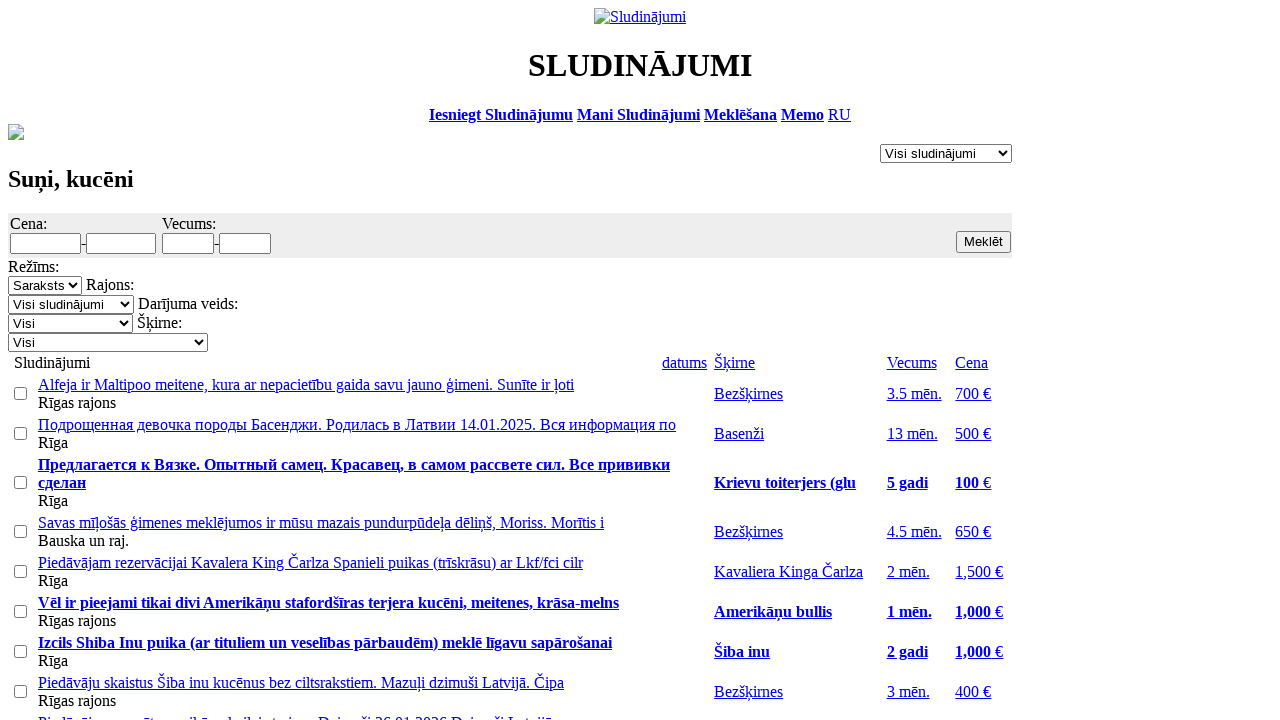

Filled minimum age filter field with '1' on #f_o_1276_min
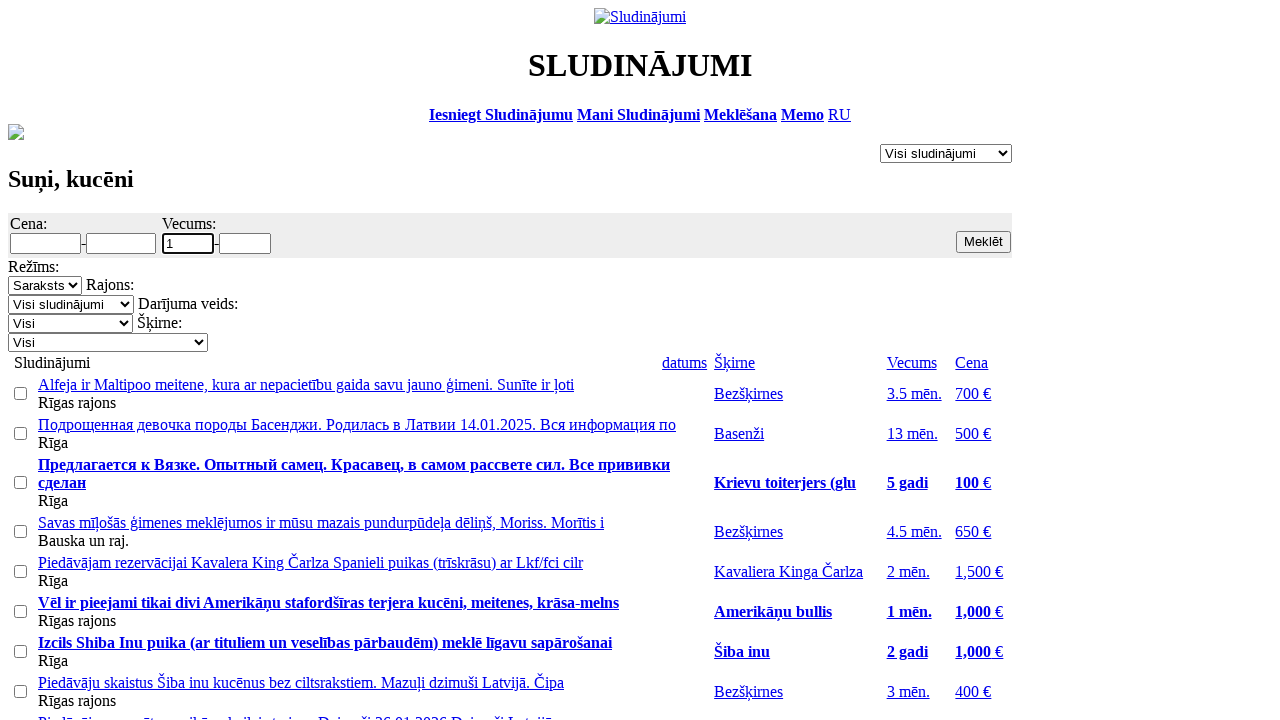

Filled maximum age filter field with '1' on #f_o_1276_max
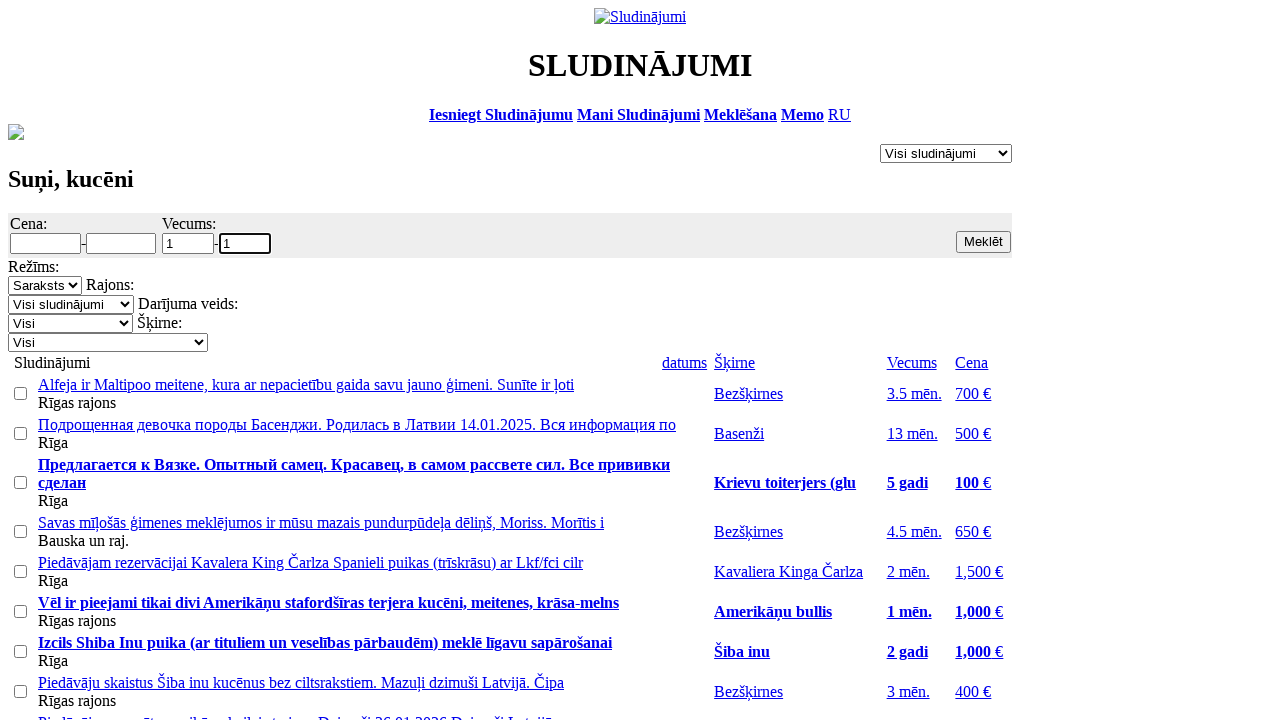

Clicked search button to search for dogs at (984, 242) on .s12
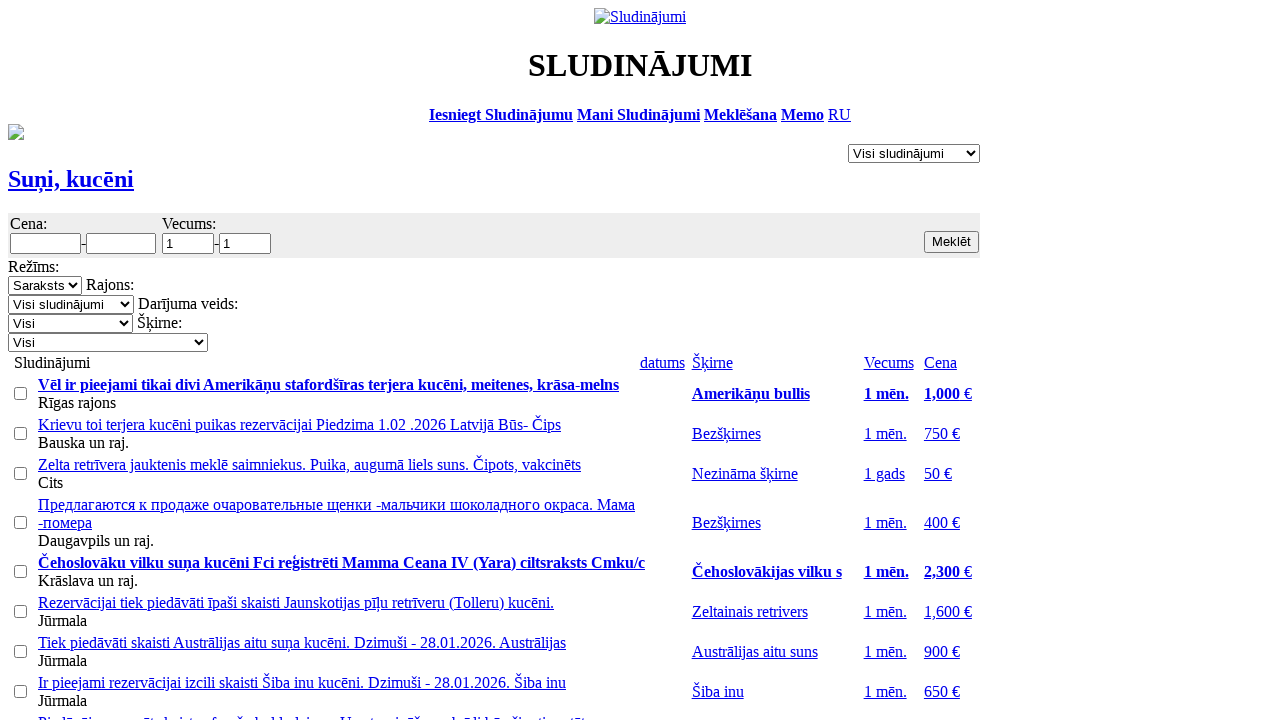

Waited for search results to load (networkidle)
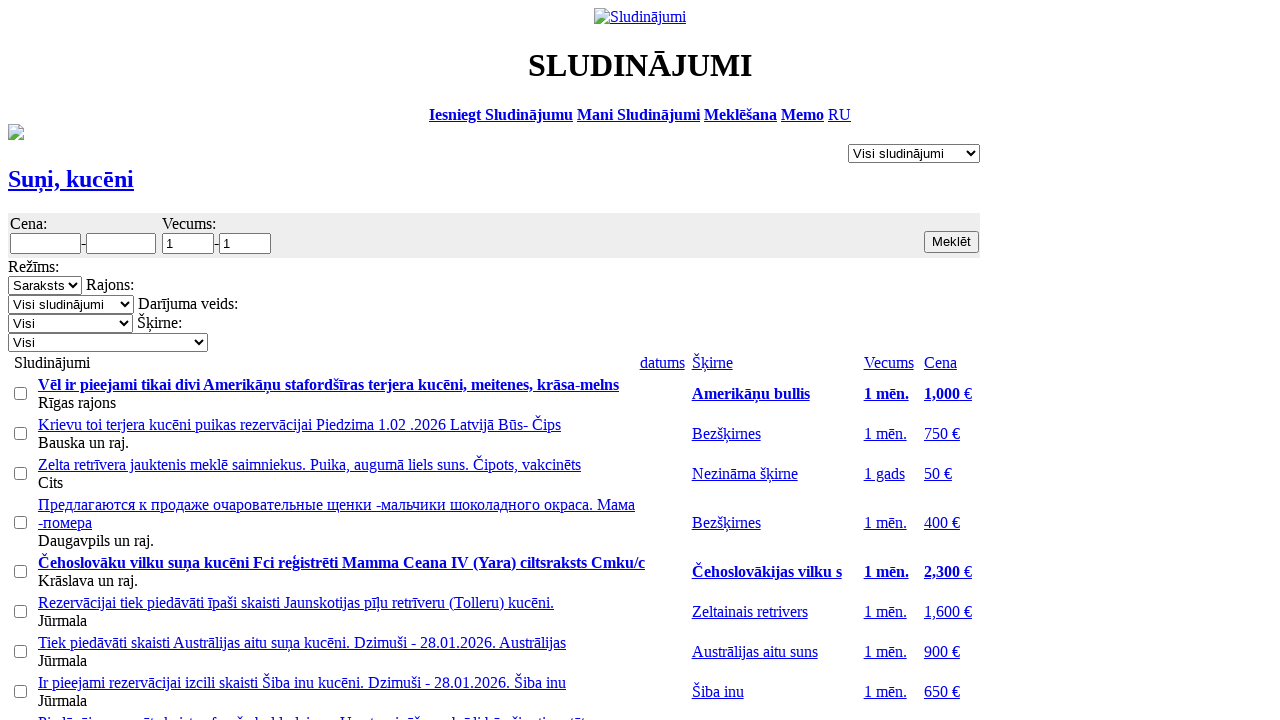

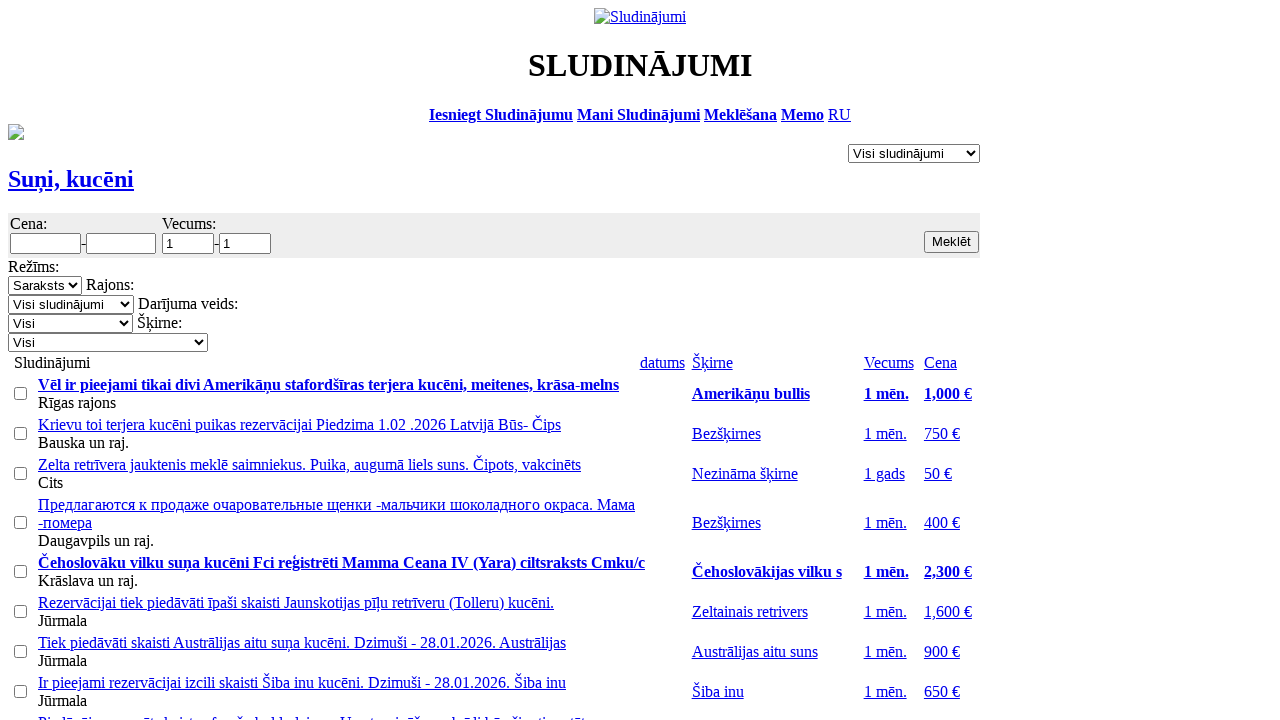